Tests JS Alert by clicking the alert button, accepting the alert, and verifying the result message displays "You successfully clicked an alert"

Starting URL: https://the-internet.herokuapp.com/javascript_alerts

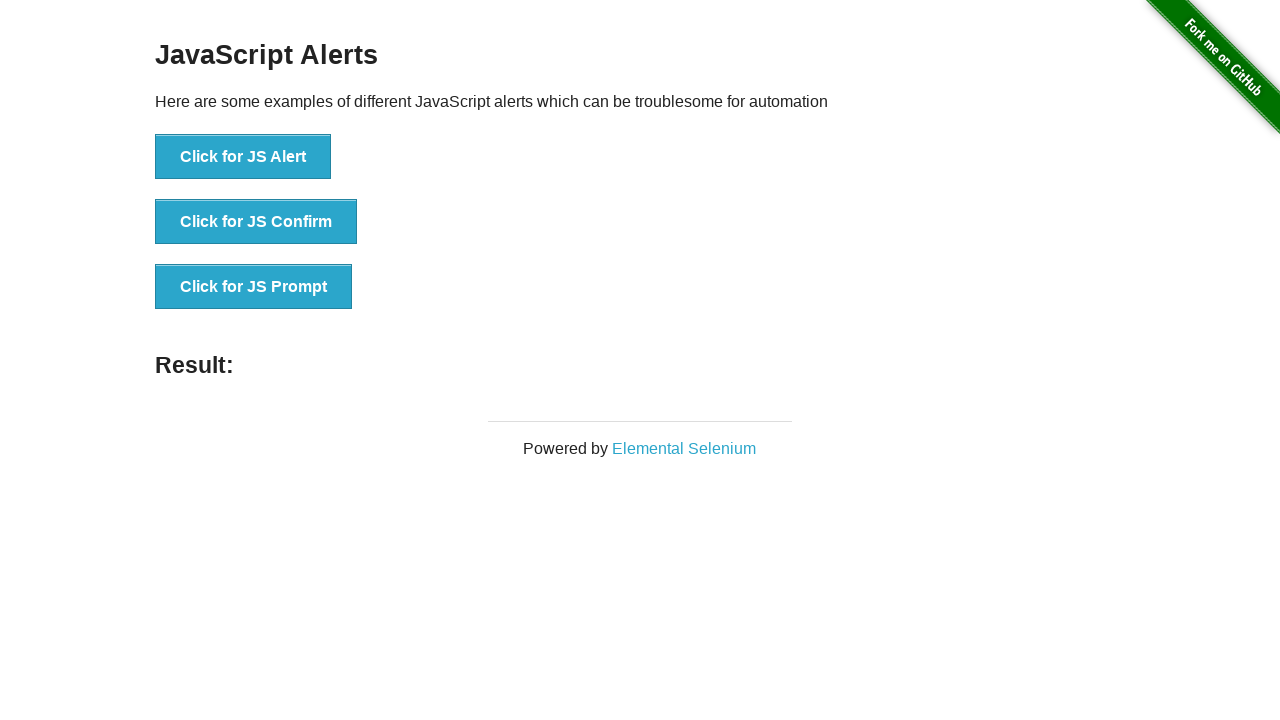

Navigated to JavaScript alerts page
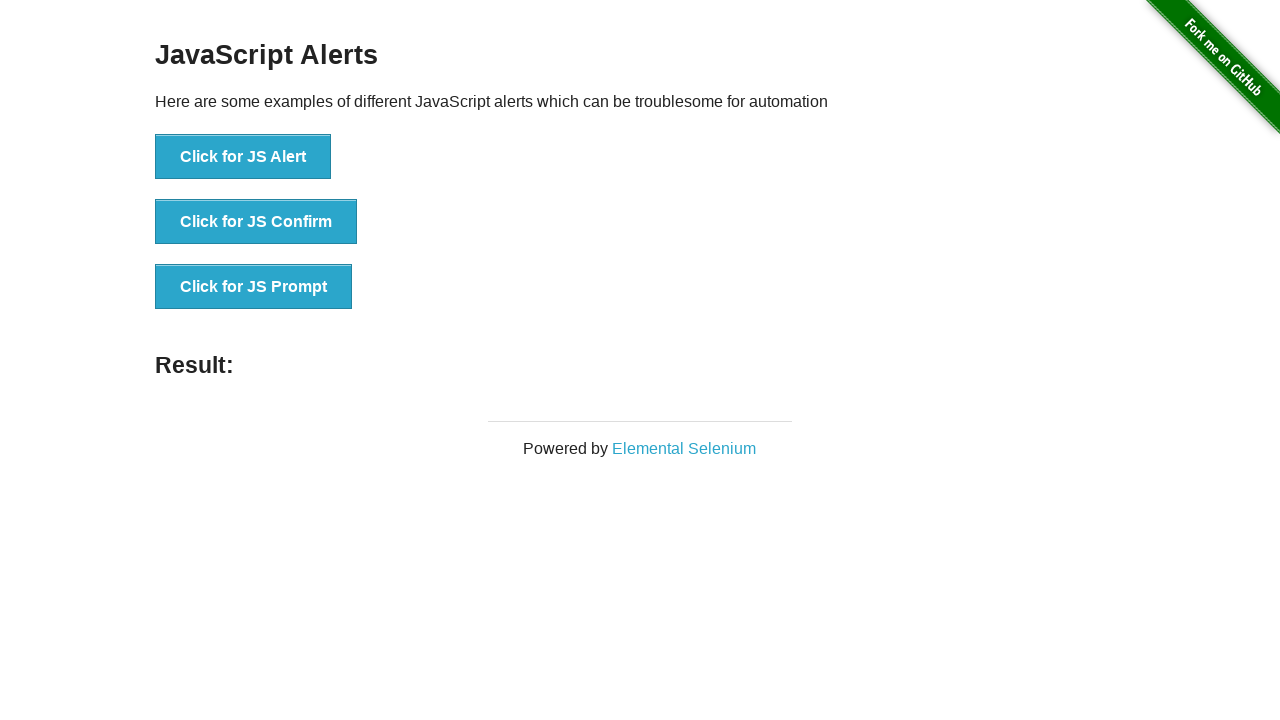

Clicked the JS Alert button at (243, 157) on button[onclick*='jsAlert']
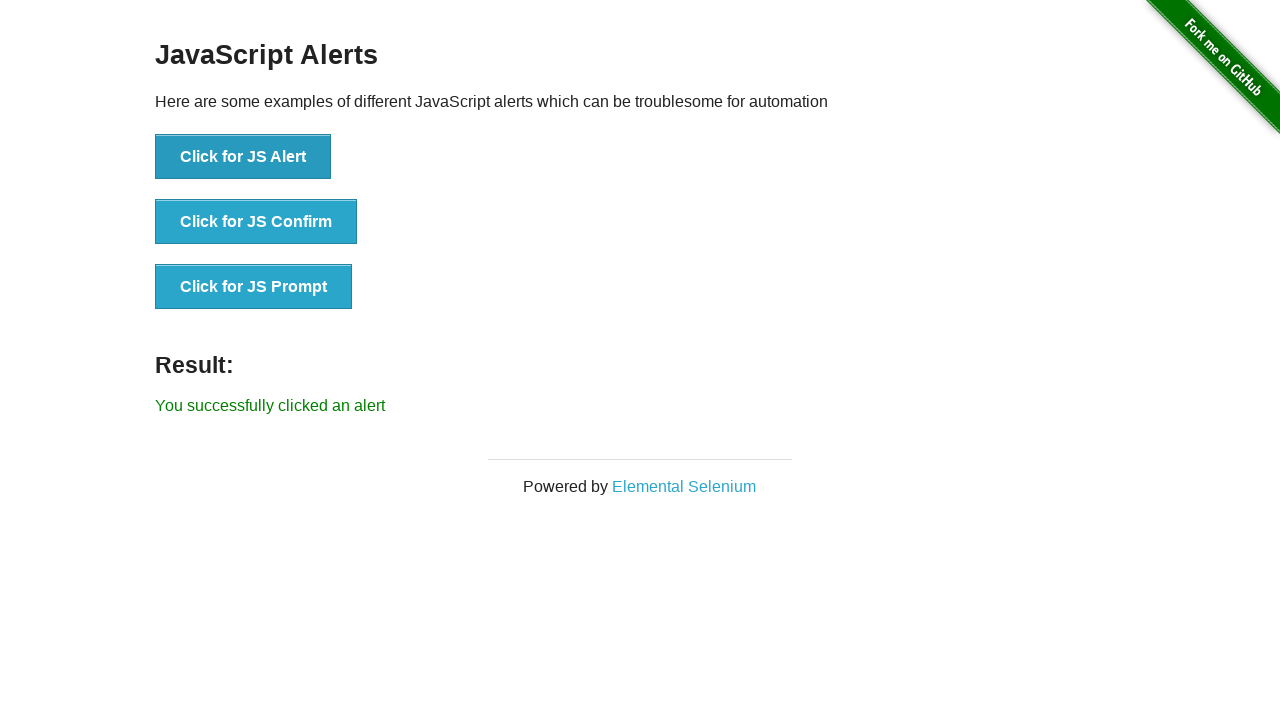

Set up dialog handler to accept alerts
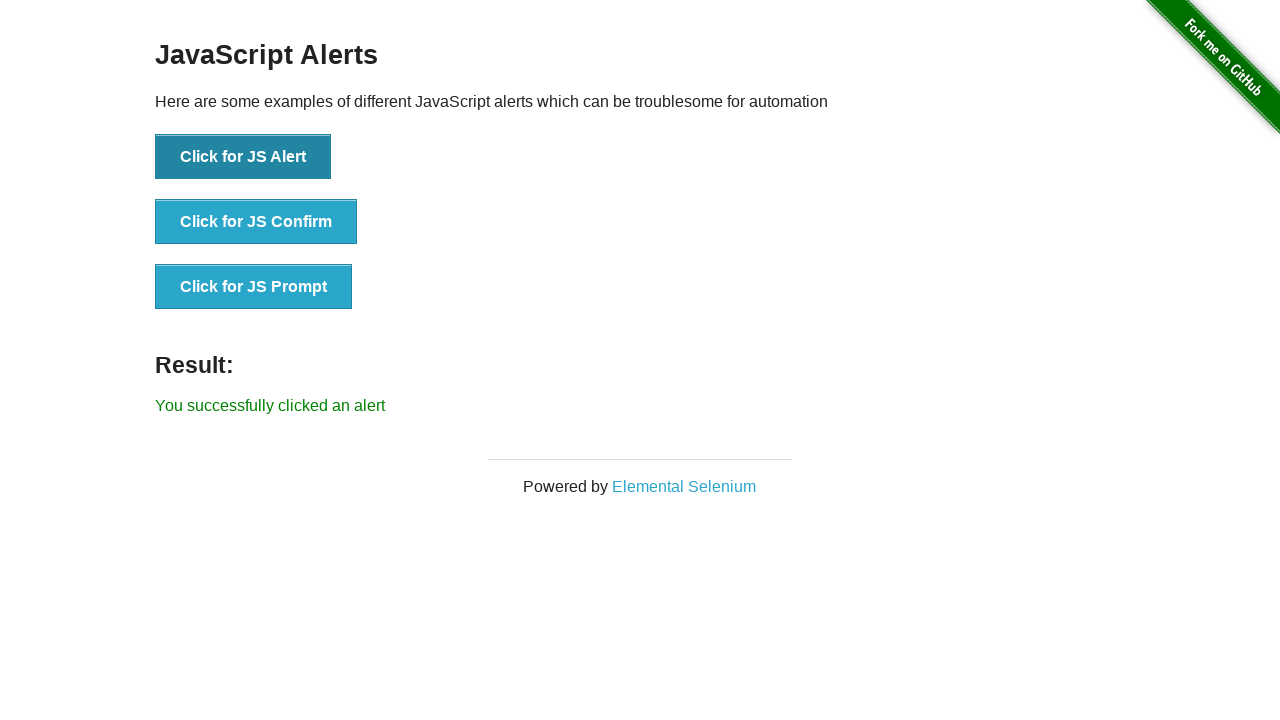

Clicked JS Alert button to trigger dialog at (243, 157) on button[onclick*='jsAlert']
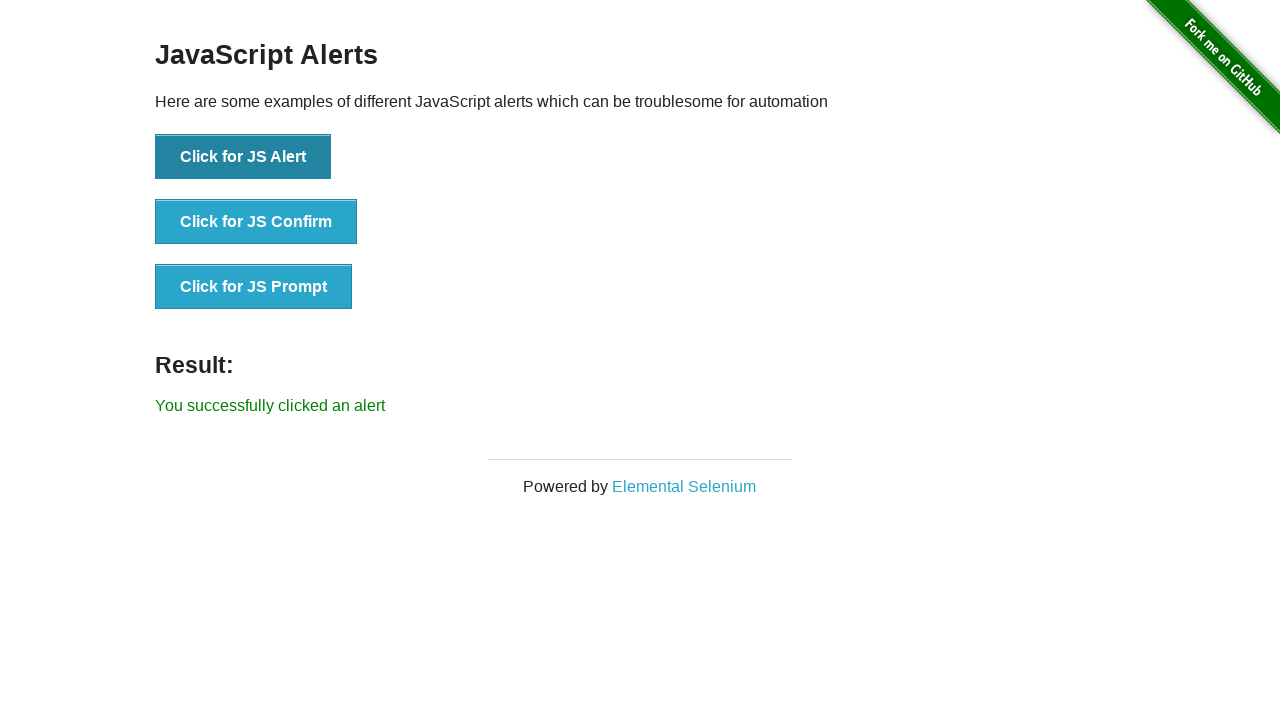

Result message element appeared
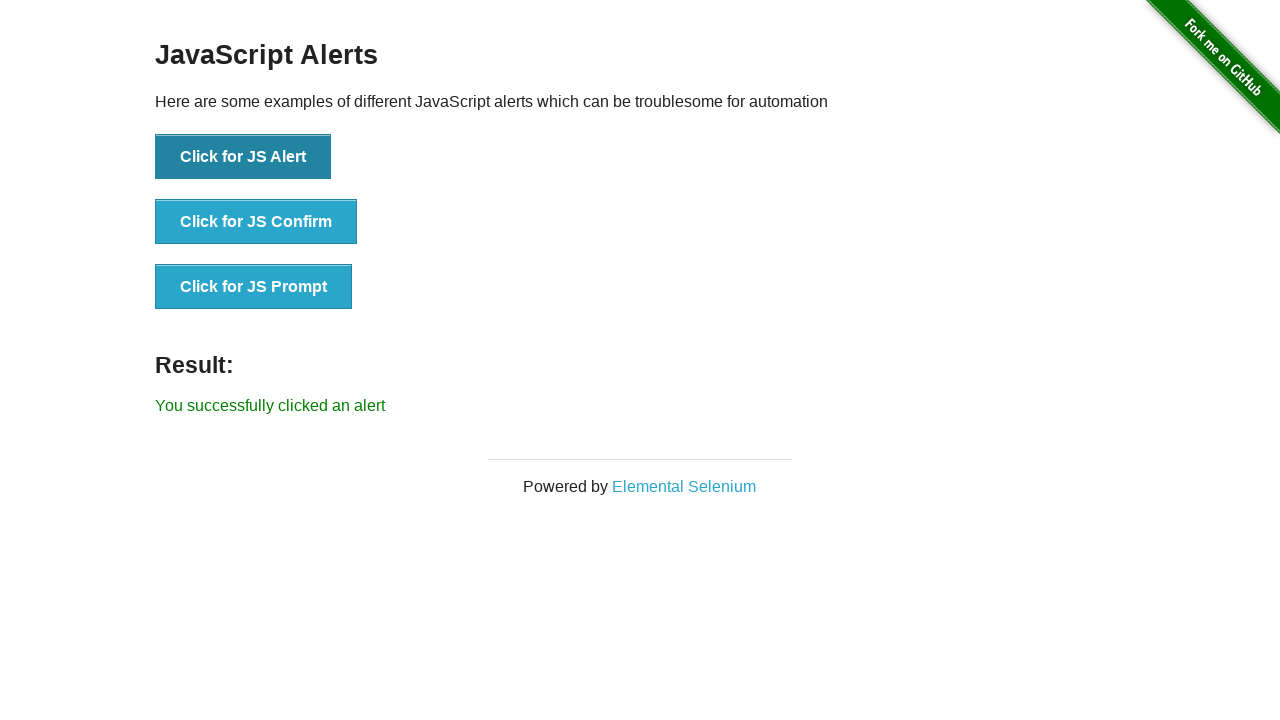

Retrieved result text: 'You successfully clicked an alert'
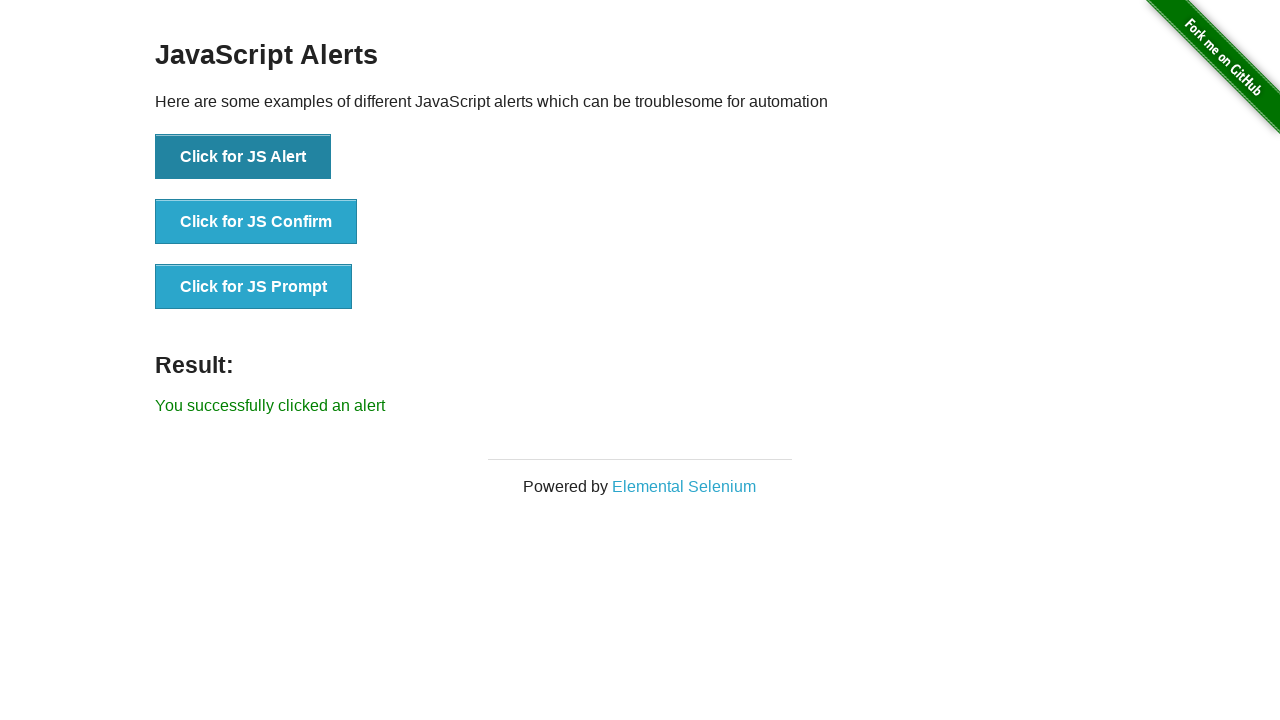

Verified result message contains expected alert confirmation text
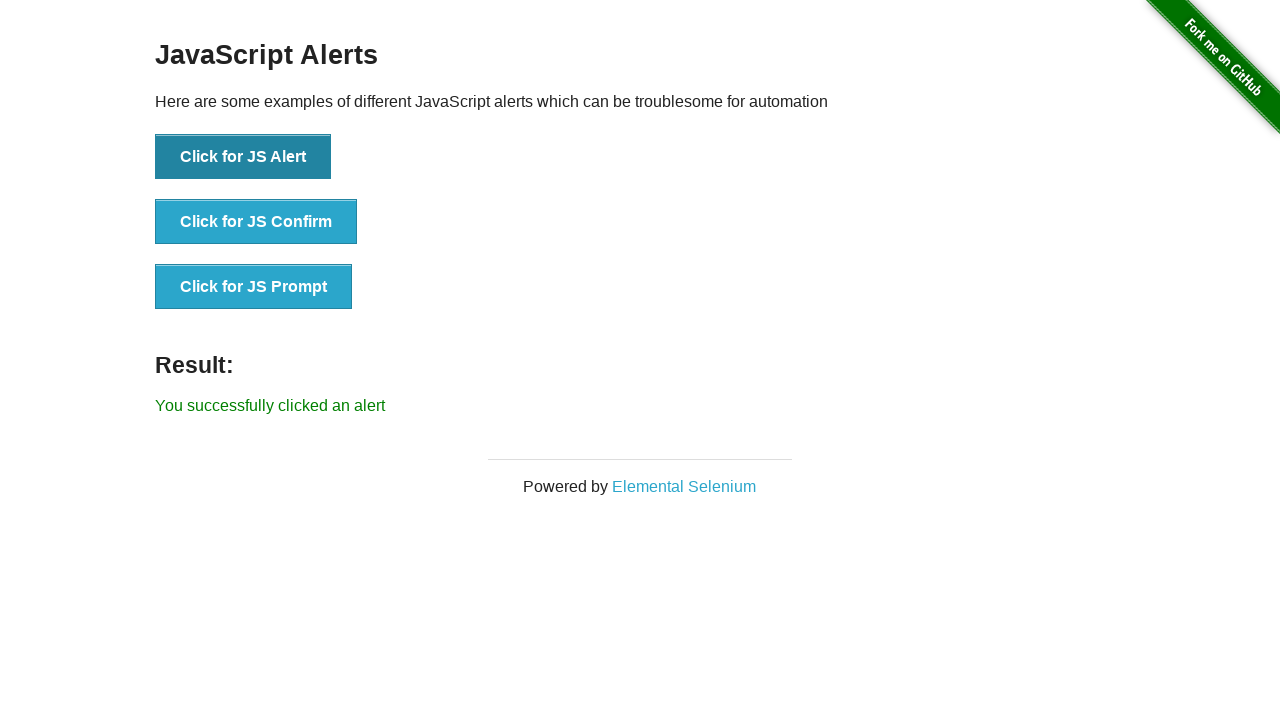

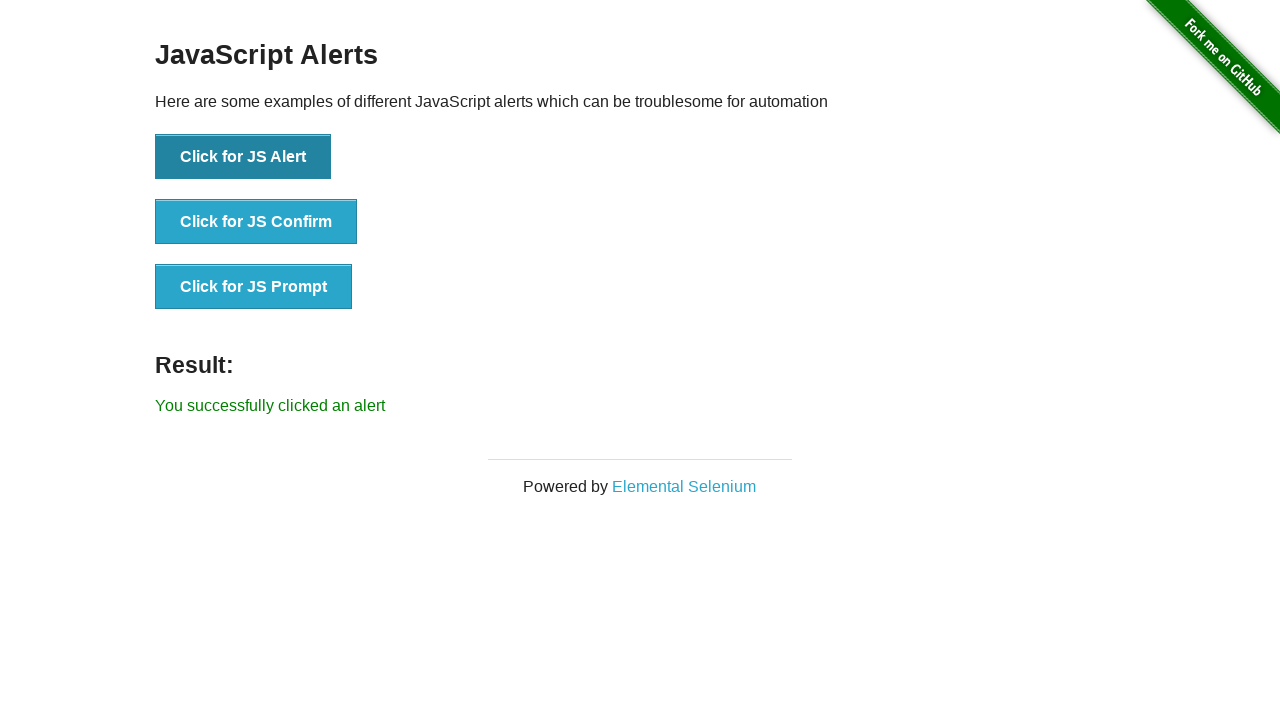